Tests checkbox functionality on Rediff Mail page by checking if the "remember me" checkbox is selected, and if so, clicking to uncheck it and verifying the state change.

Starting URL: https://mail.rediff.com/cgi-bin/login.cgi

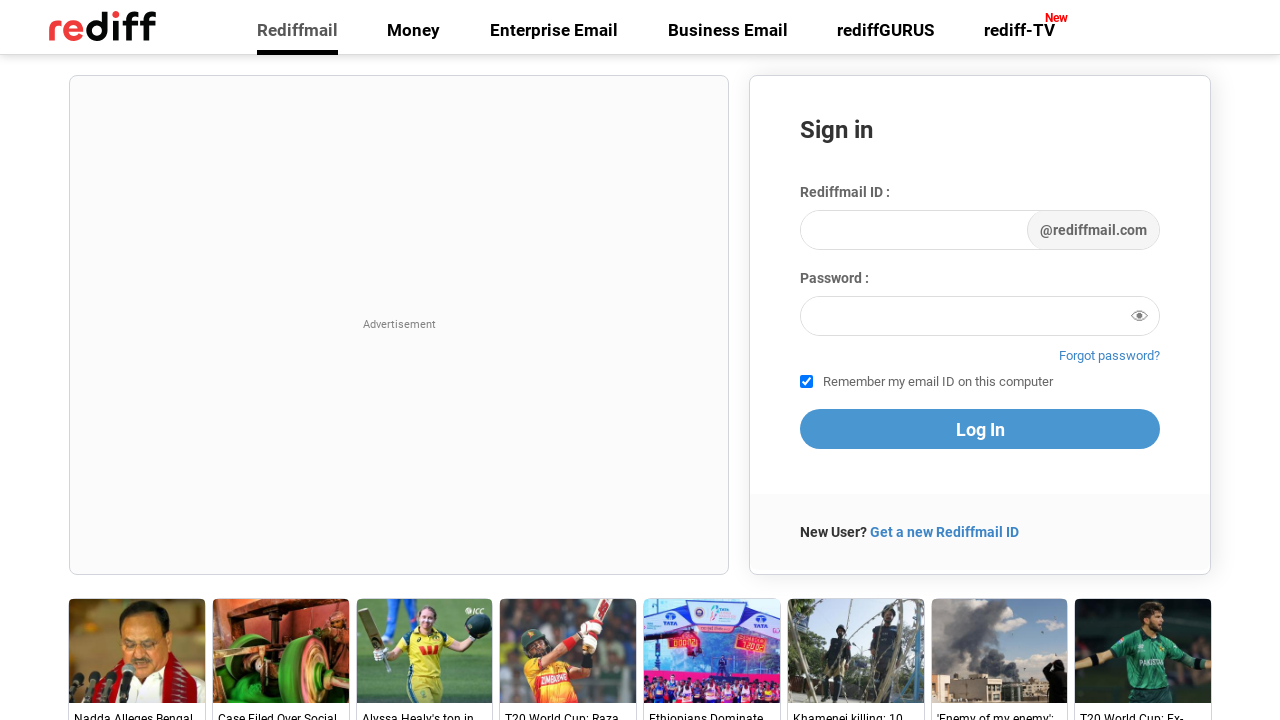

Located the 'remember me' checkbox element
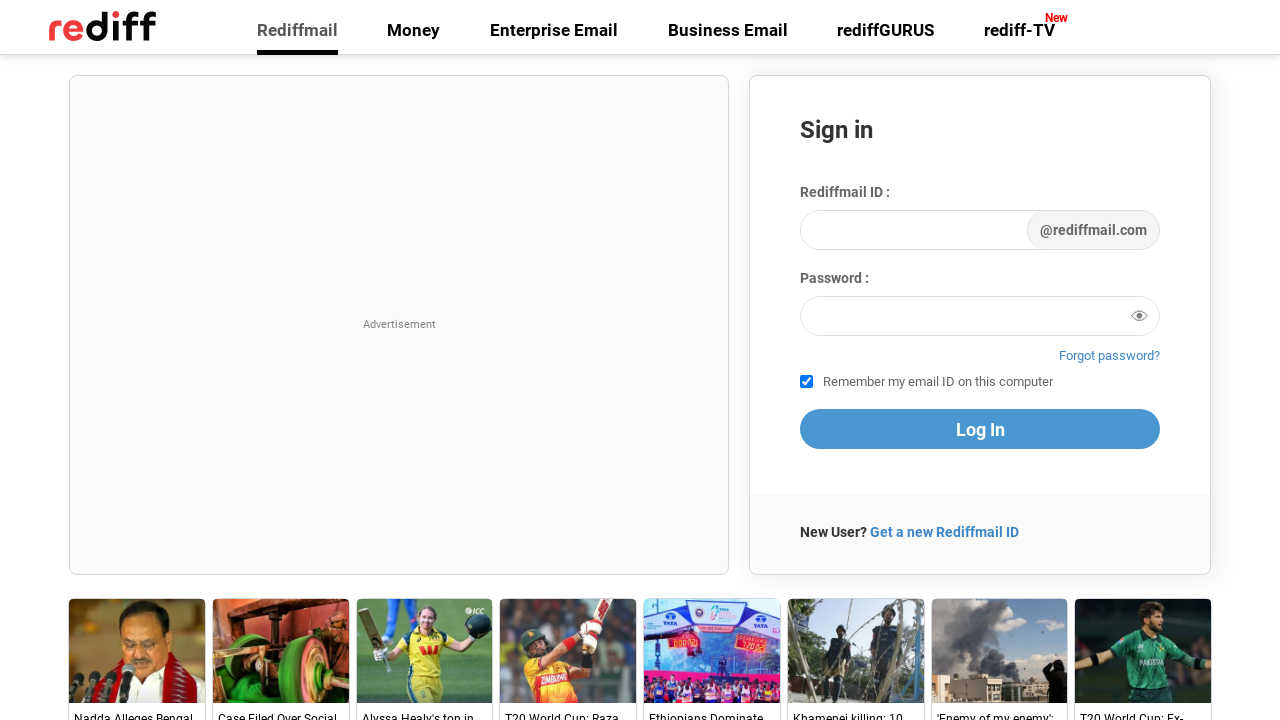

Verified that the 'remember me' checkbox is currently checked
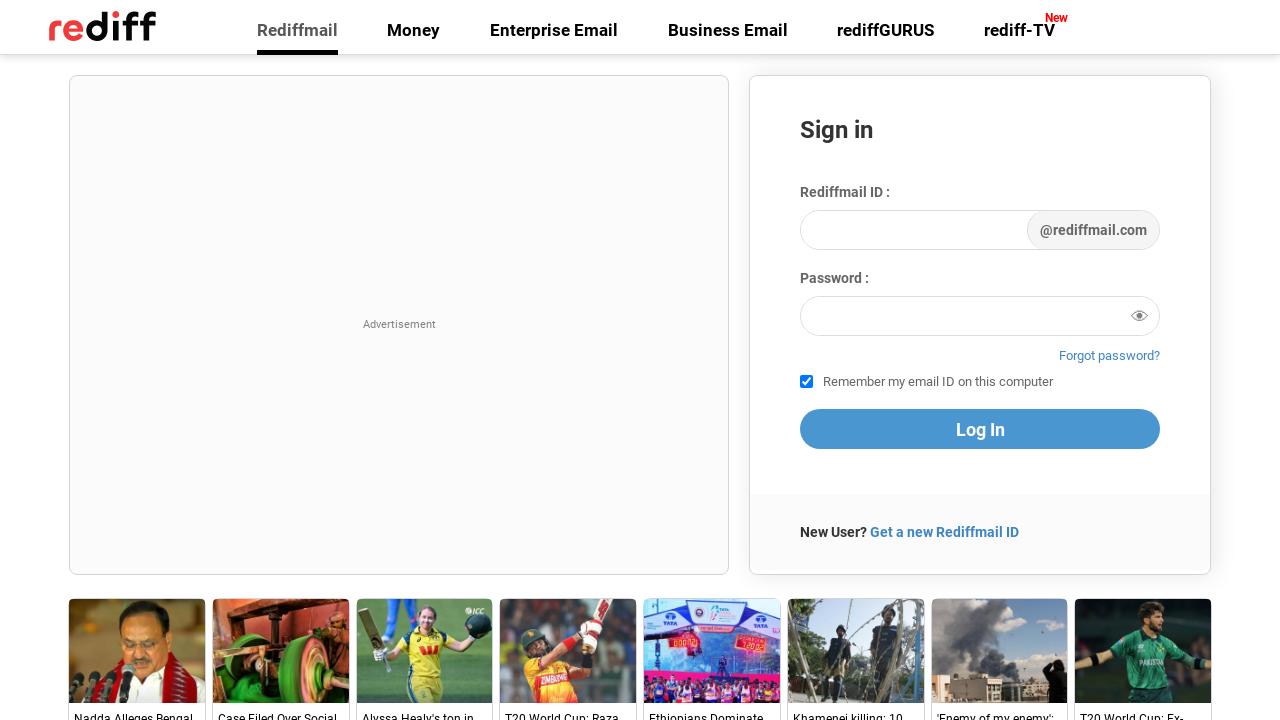

Clicked the 'remember me' checkbox to uncheck it at (806, 382) on #remember
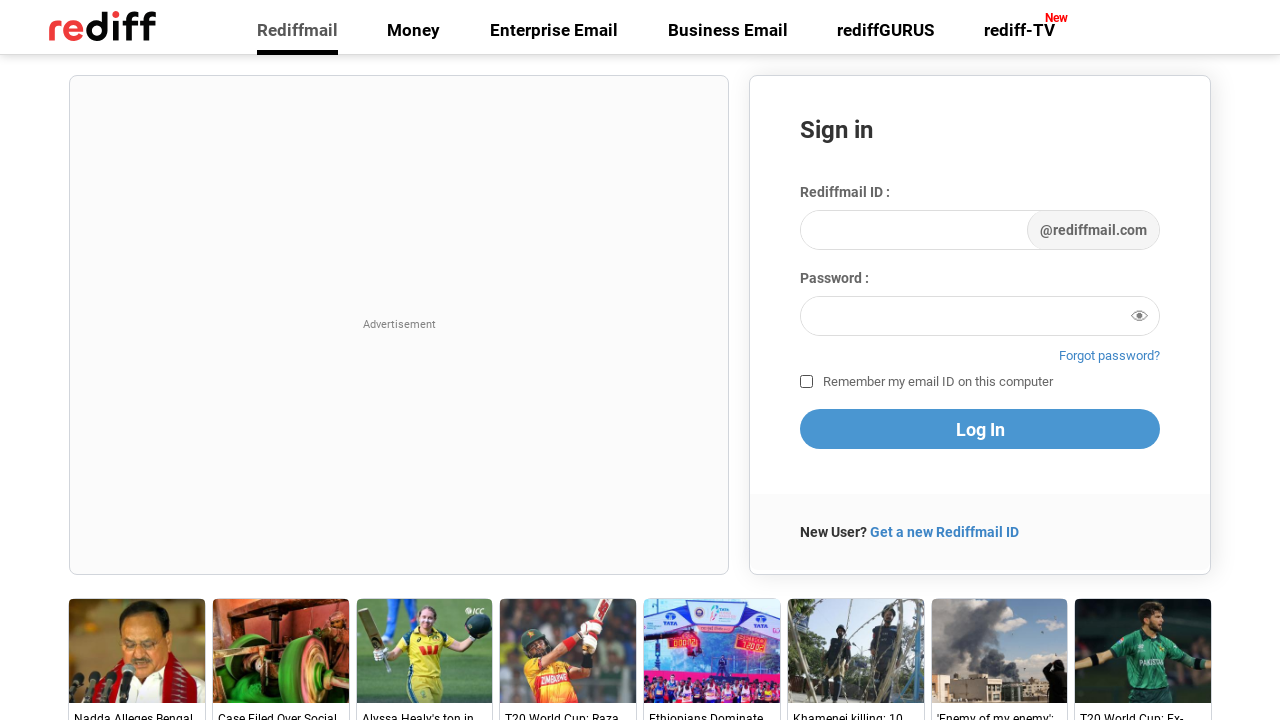

Waited 500ms for checkbox state change to complete
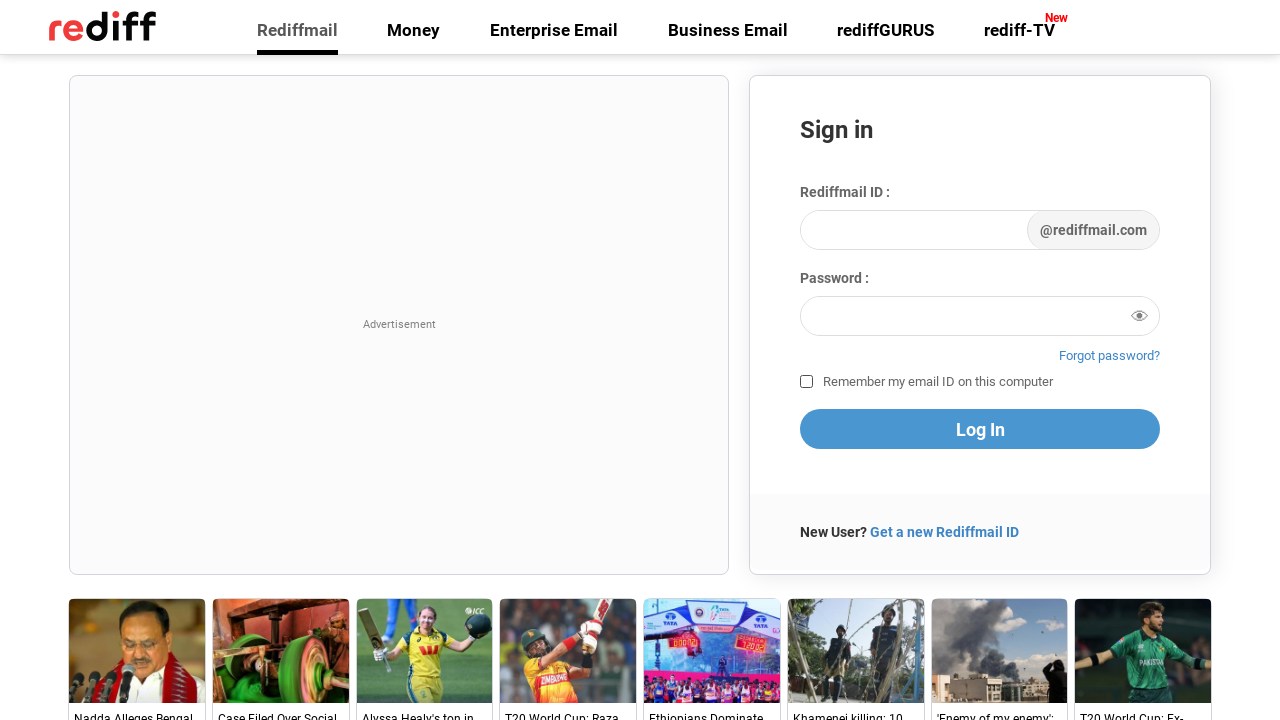

Verified that the 'remember me' checkbox is now unchecked
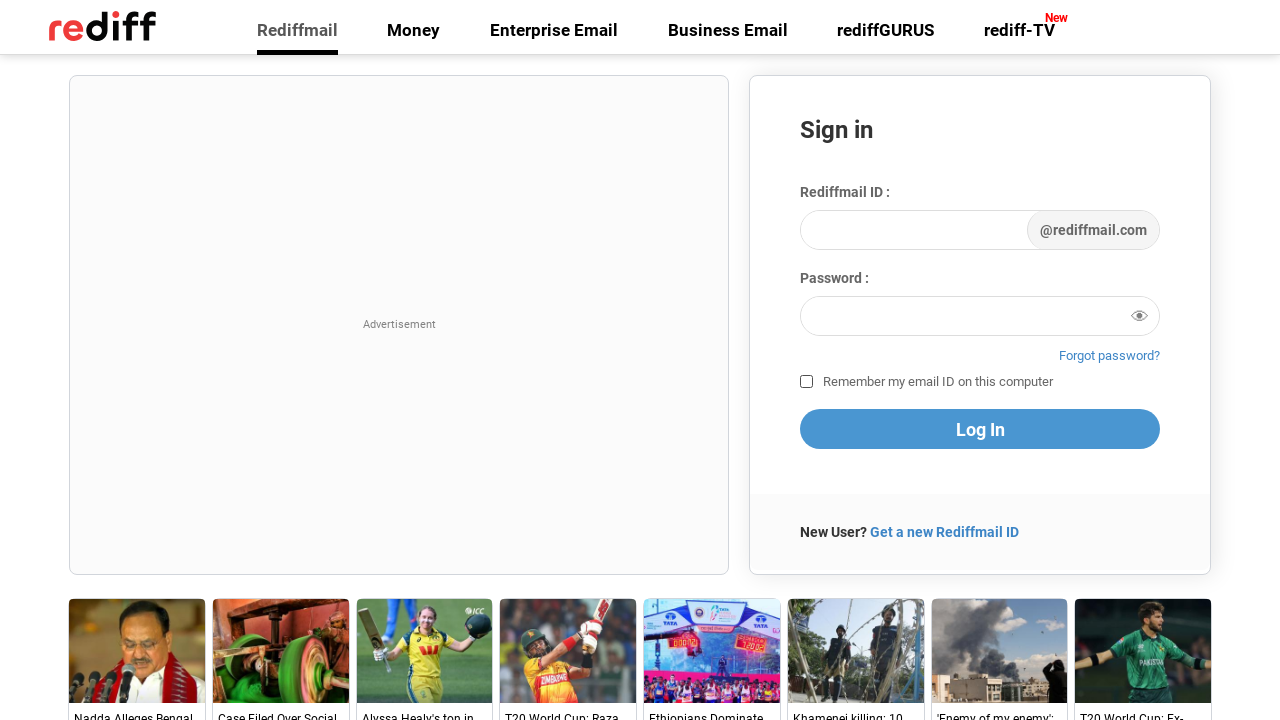

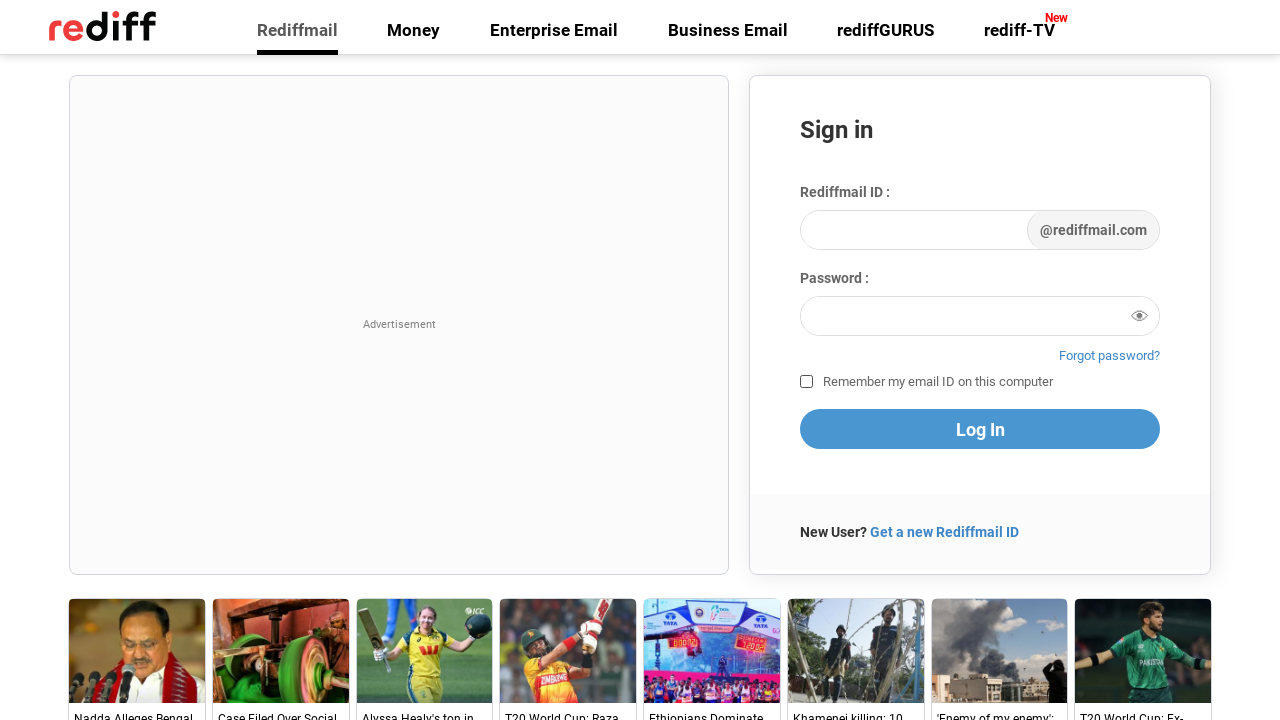